Tests explicit wait for element to be clickable and then clicks the first checkbox

Starting URL: https://the-internet.herokuapp.com/checkboxes

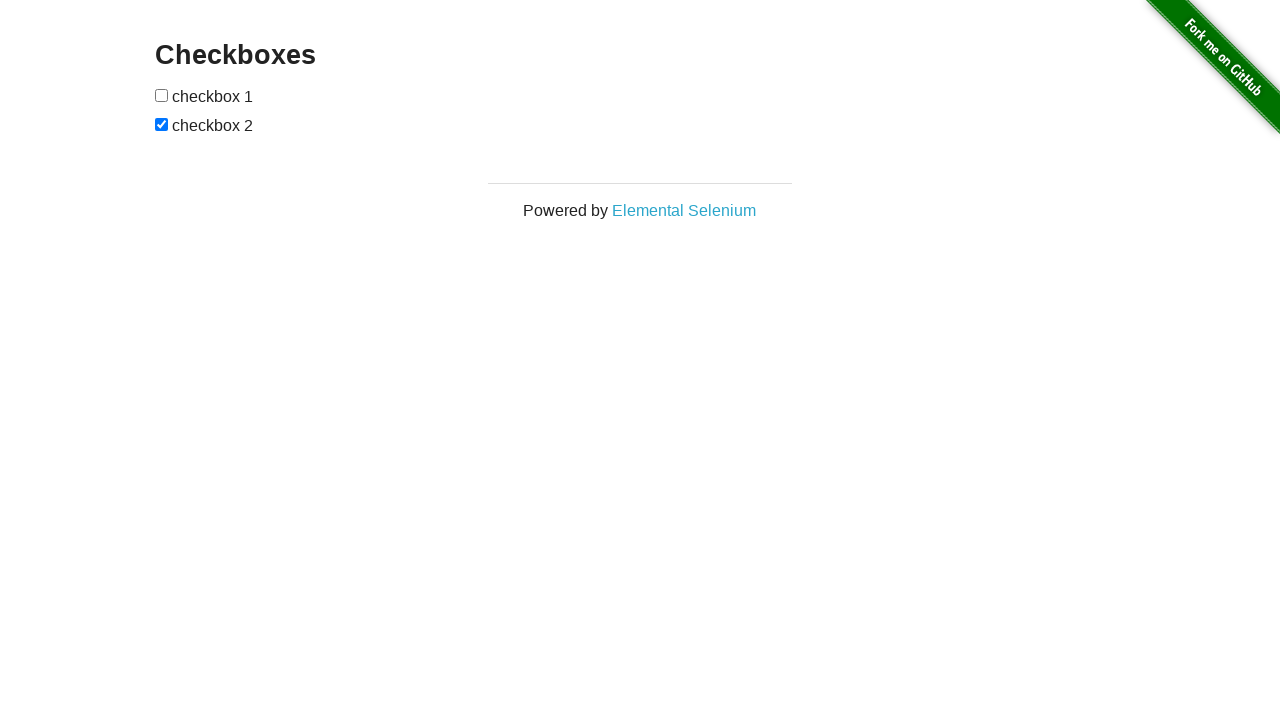

Waited for first checkbox to be available
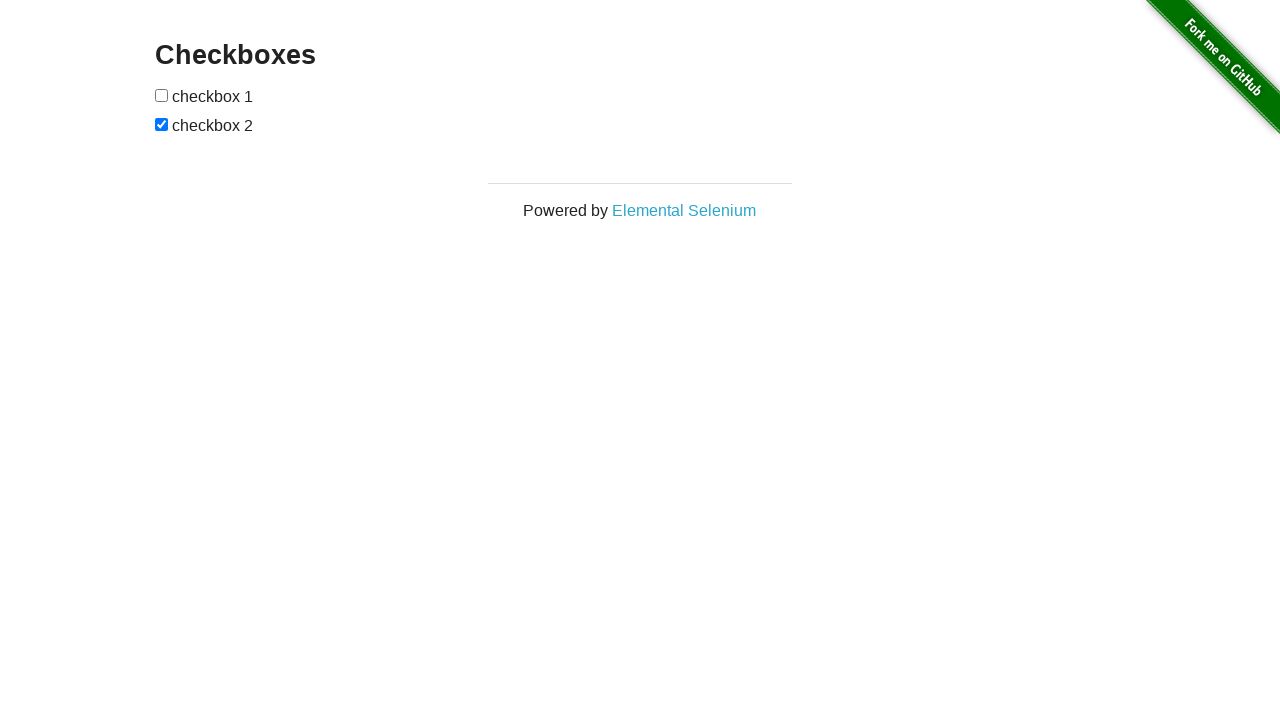

Clicked the first checkbox at (162, 95) on xpath=//form/input[1]
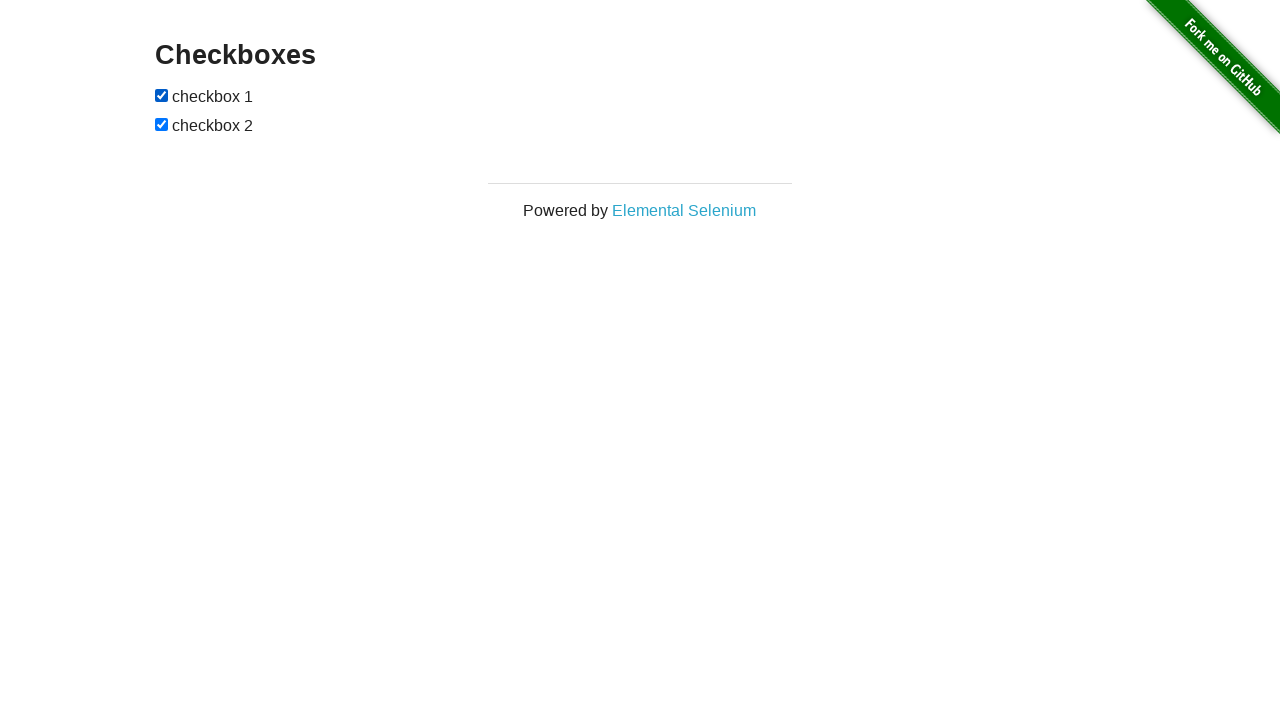

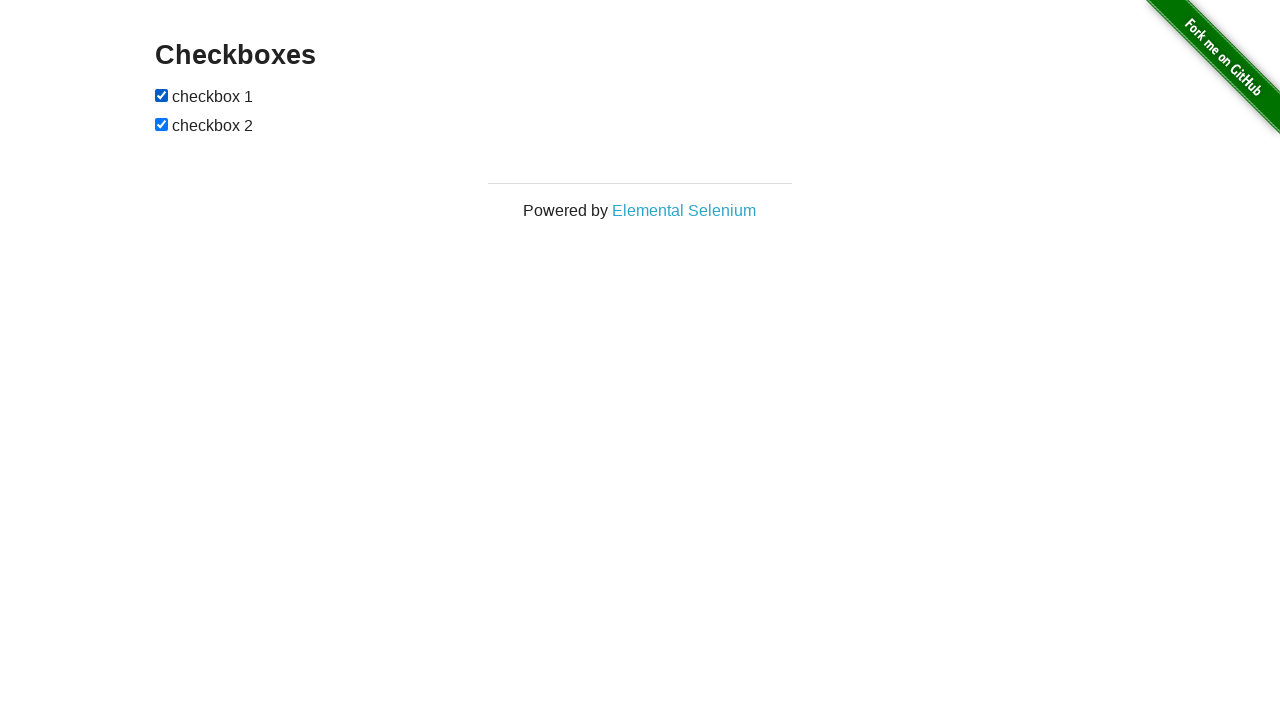